Tests progress bar widget by clicking start button, waiting, clicking stop, and verifying the progress value

Starting URL: https://demoqa.com/progress-bar

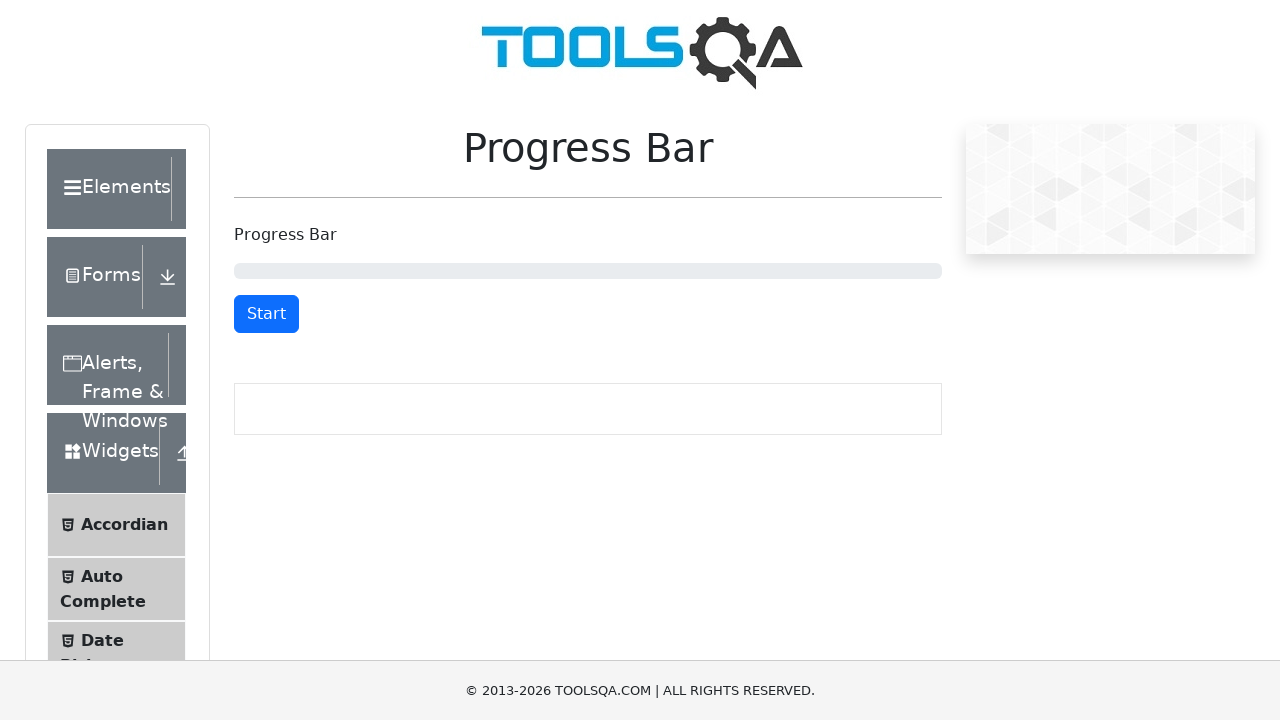

Clicked start button to begin progress bar at (266, 314) on button#startStopButton
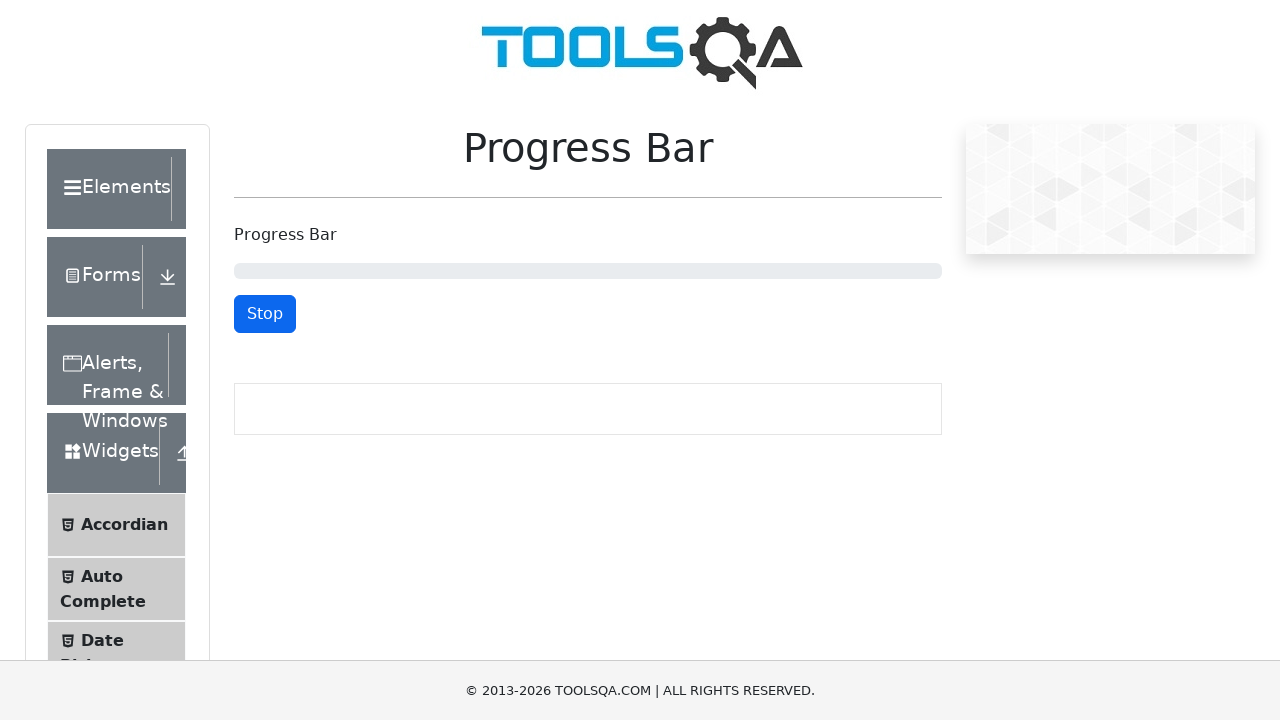

Waited 2 seconds for progress bar to advance
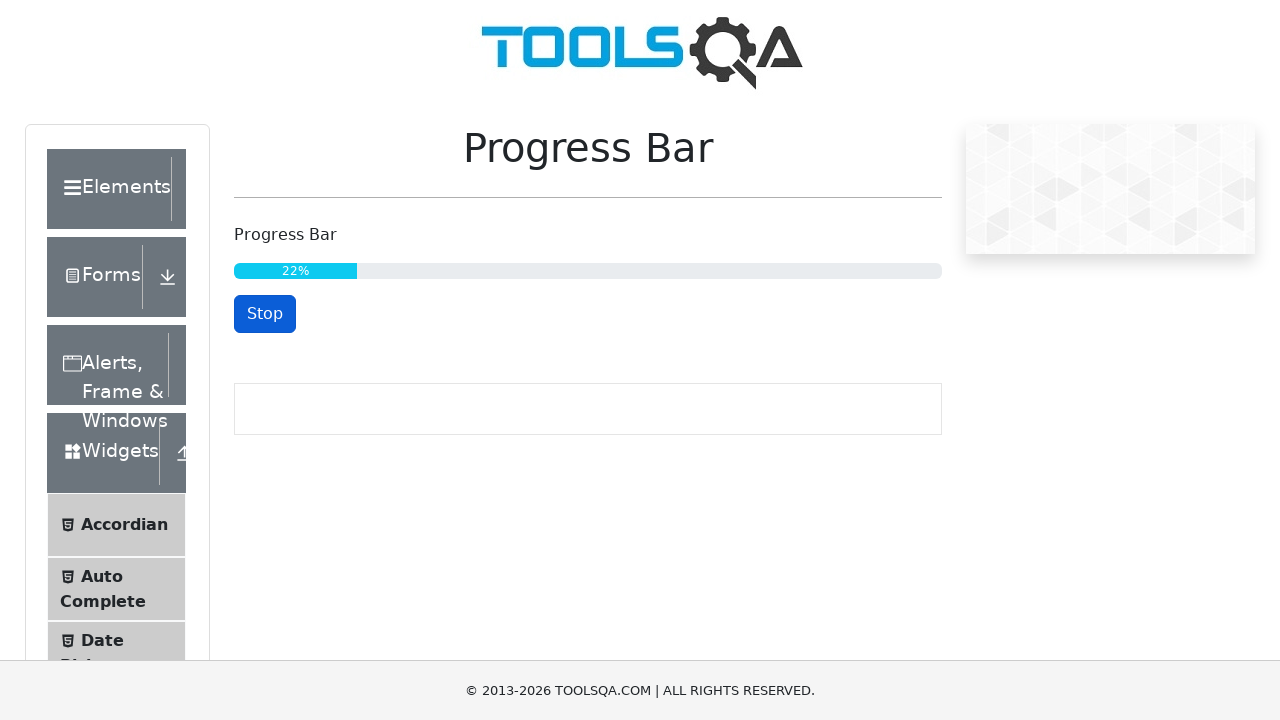

Clicked stop button to halt progress bar at (265, 314) on button#startStopButton
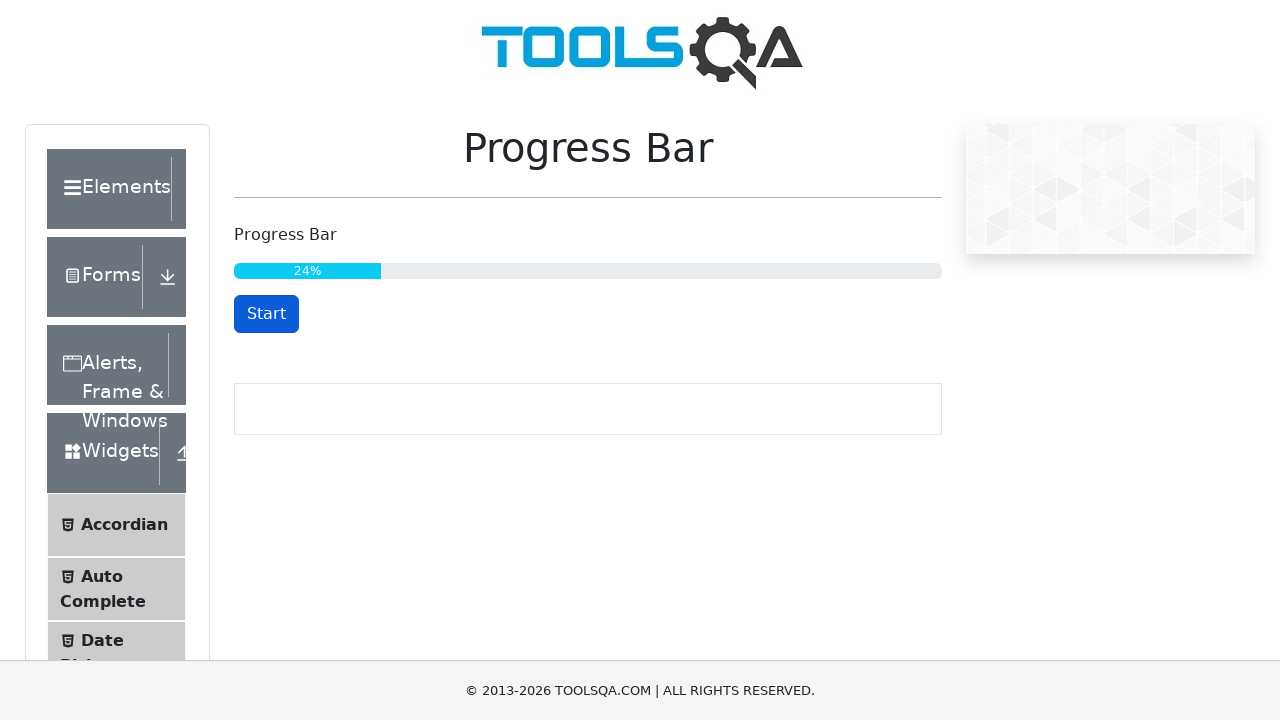

Retrieved progress bar value: 24
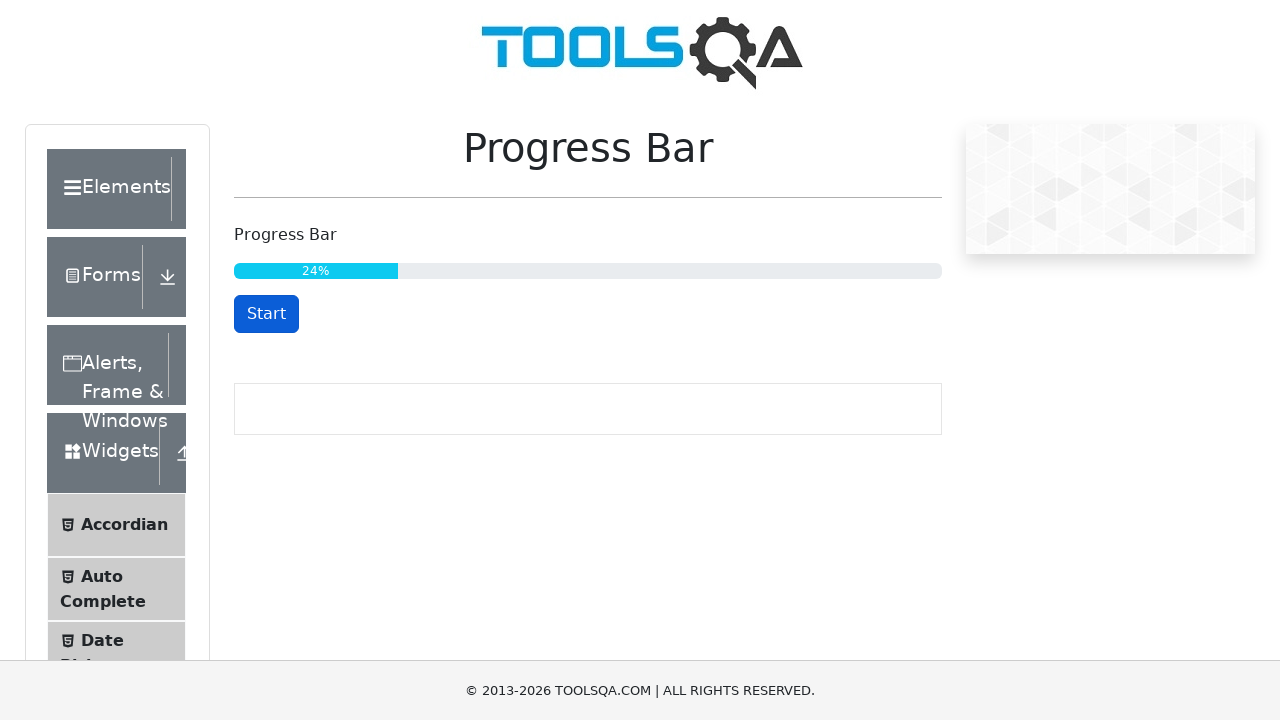

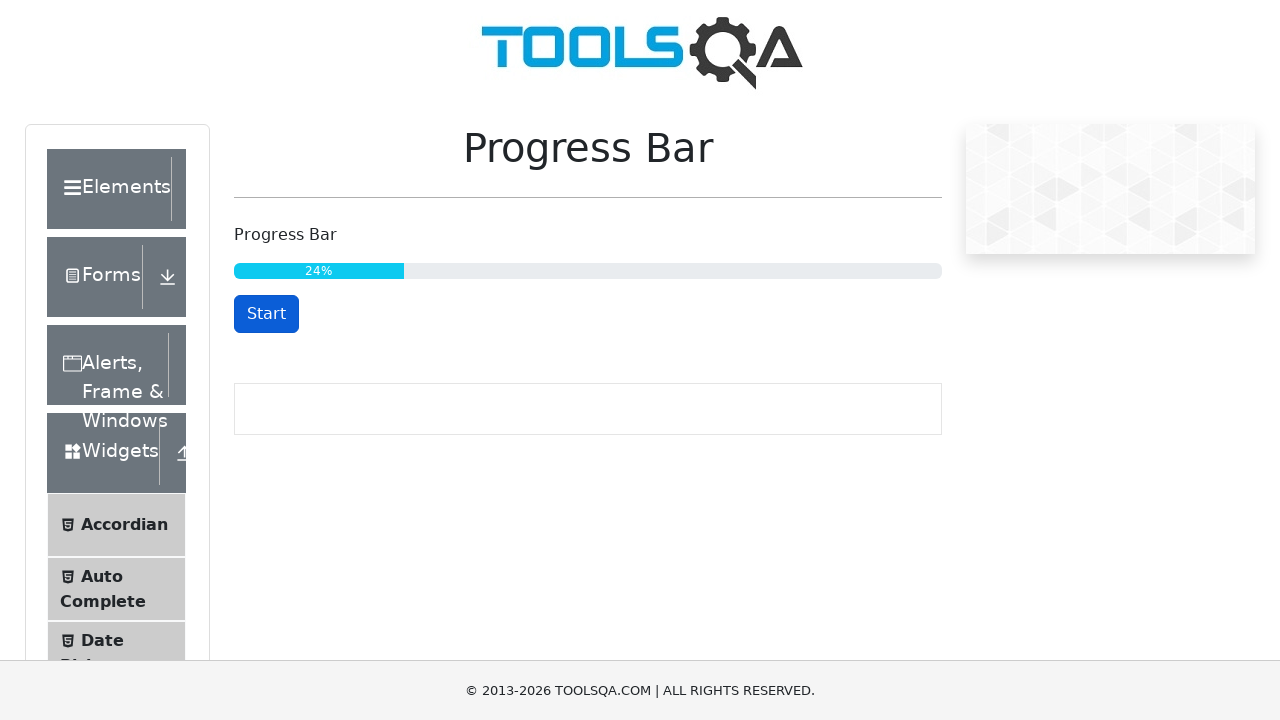